Tests drag and drop functionality by dragging an element from one location and dropping it to another on a test automation practice website

Starting URL: https://testautomationpractice.blogspot.com/

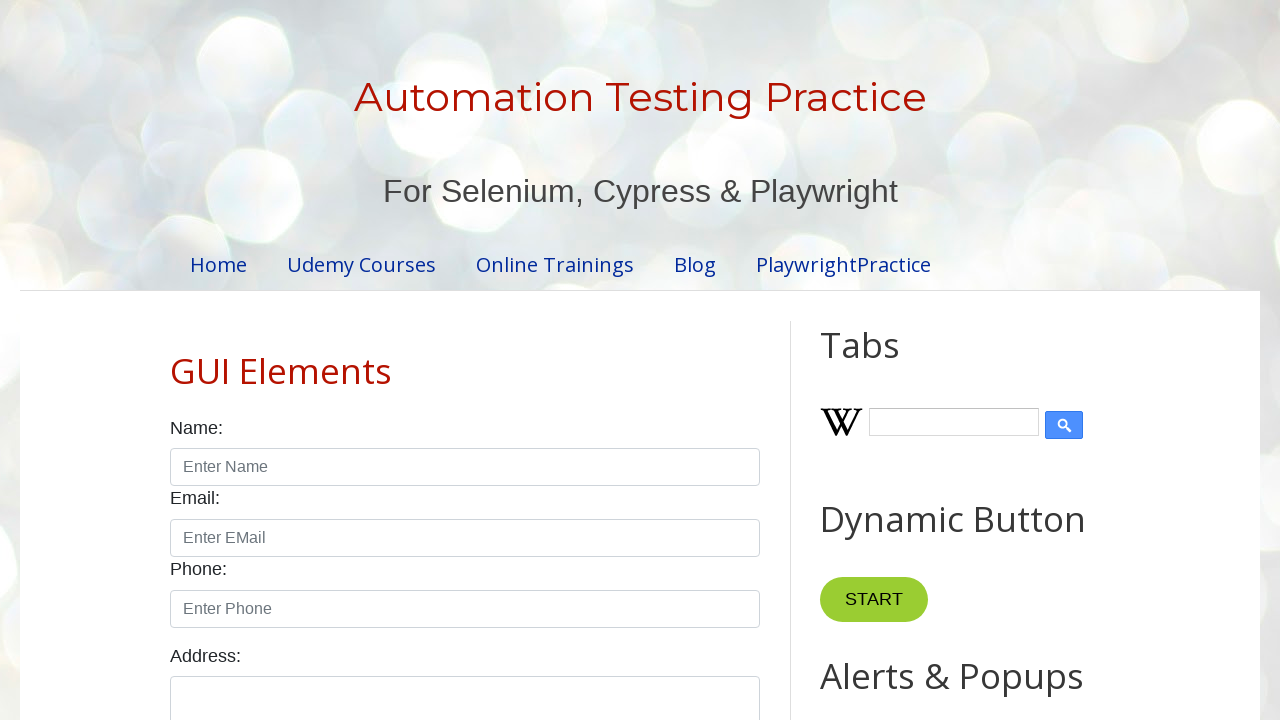

Scrolled down 400 pixels to make drag and drop elements visible
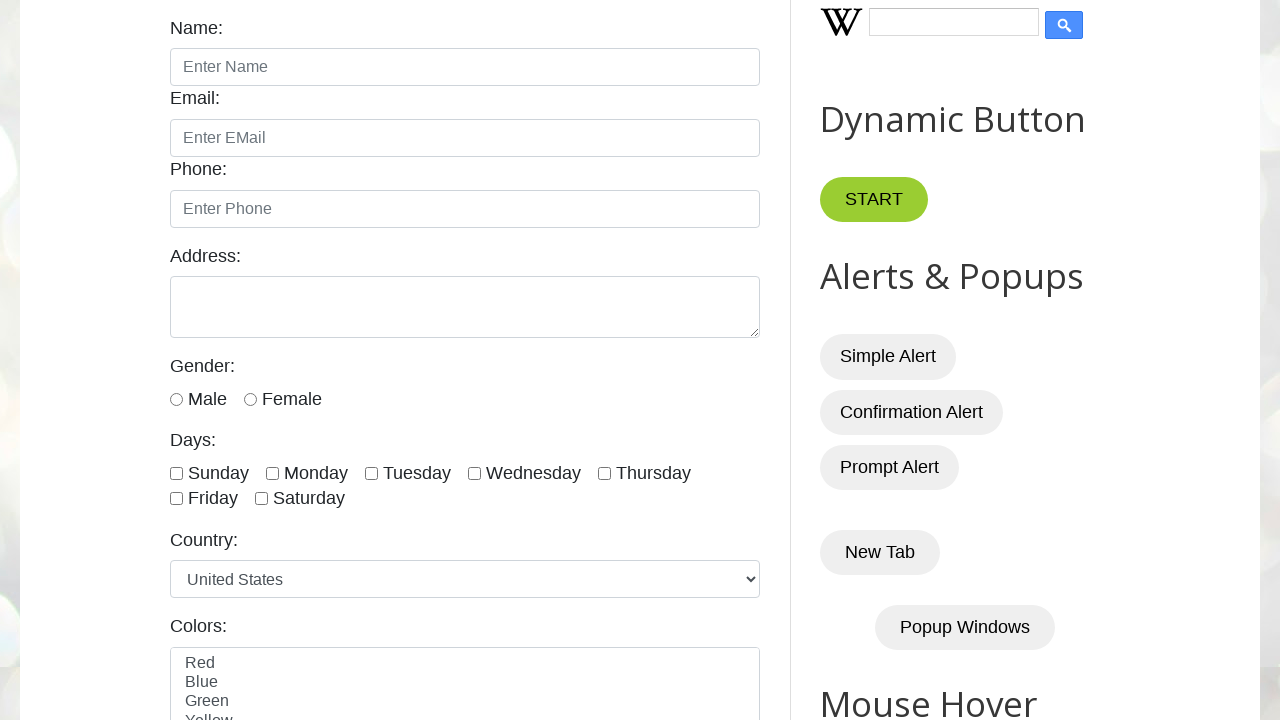

Located the draggable element
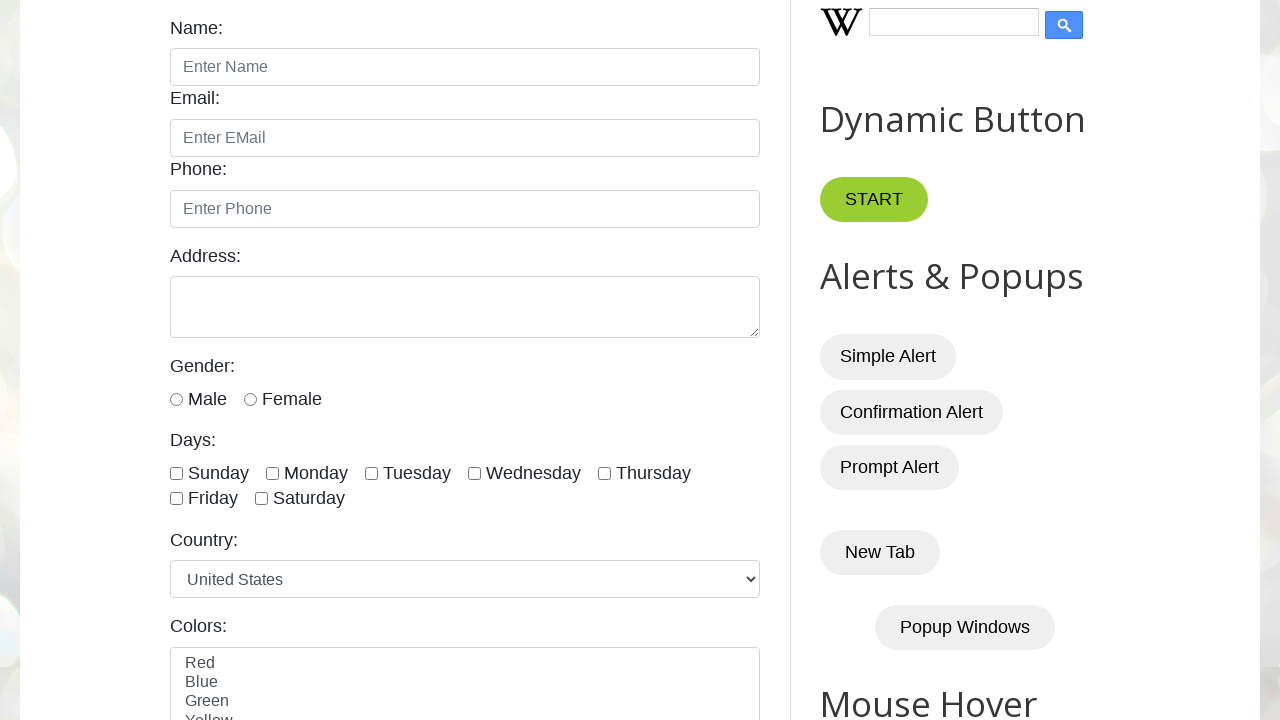

Located the droppable target element
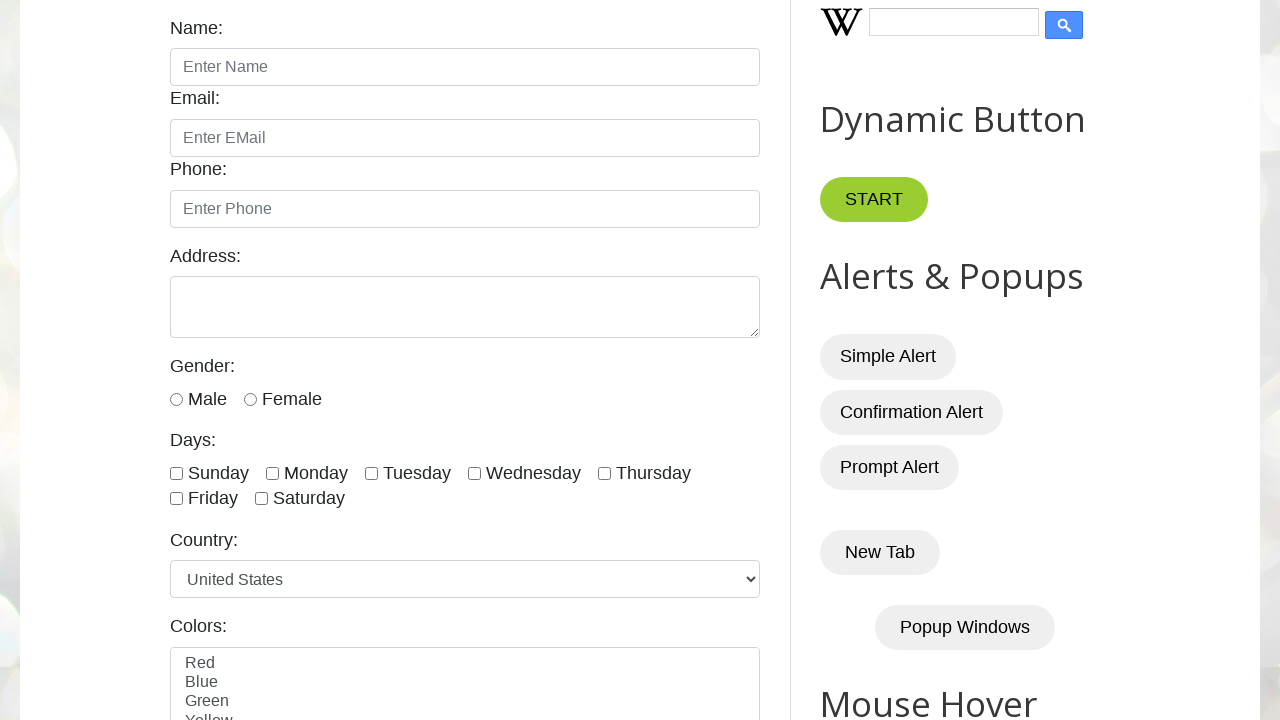

Performed drag and drop action from draggable element to droppable target at (1015, 386)
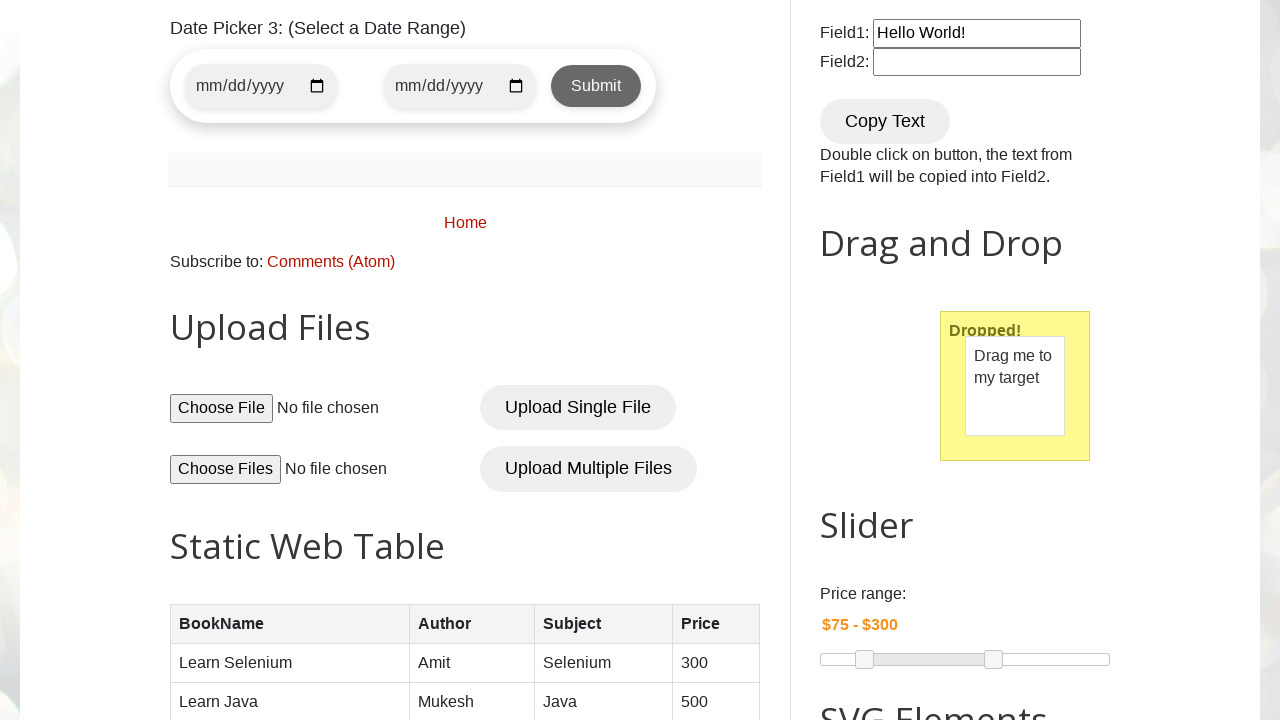

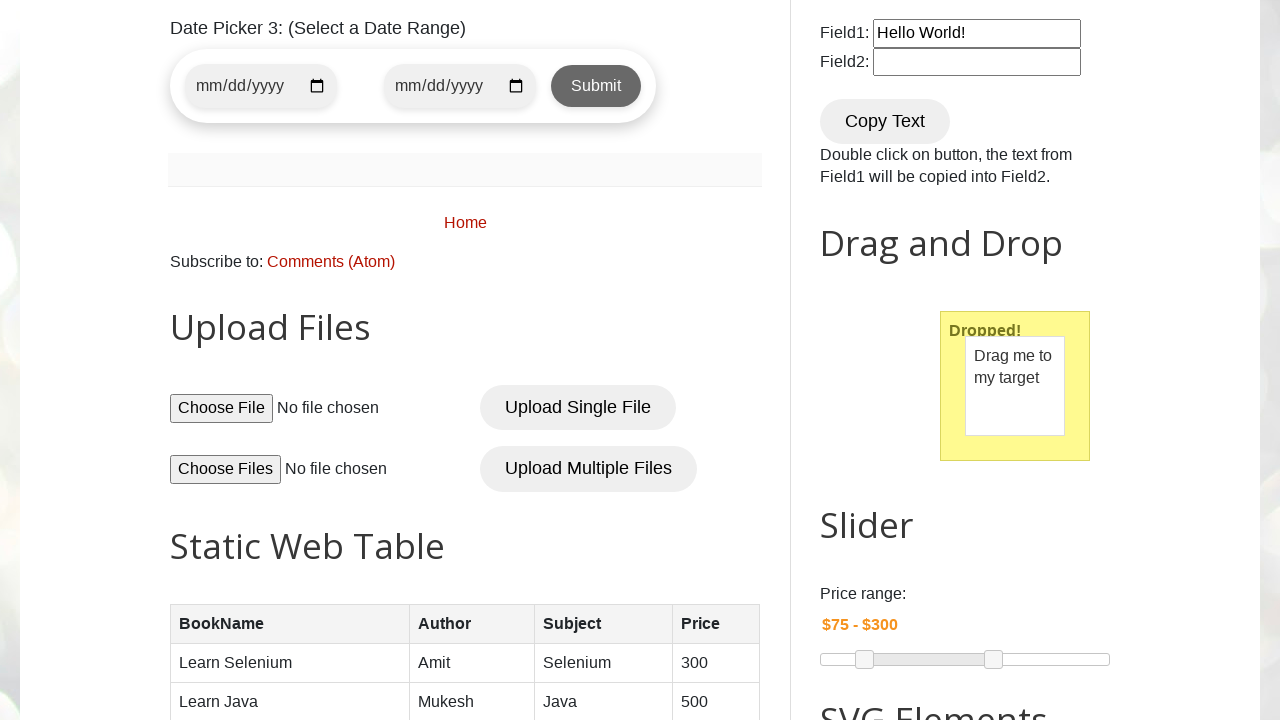